Tests slider functionality by dragging range slider handles to adjust the range values within an iframe

Starting URL: https://jqueryui.com/slider/#range

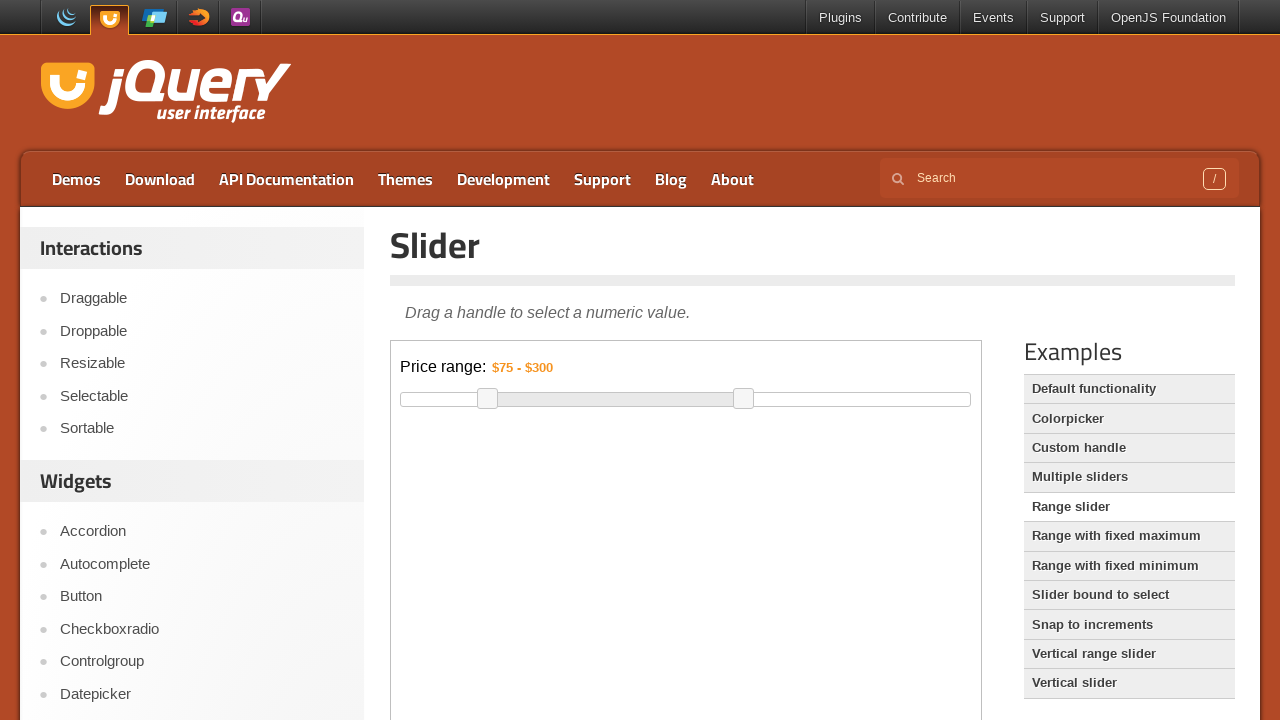

Located demo iframe
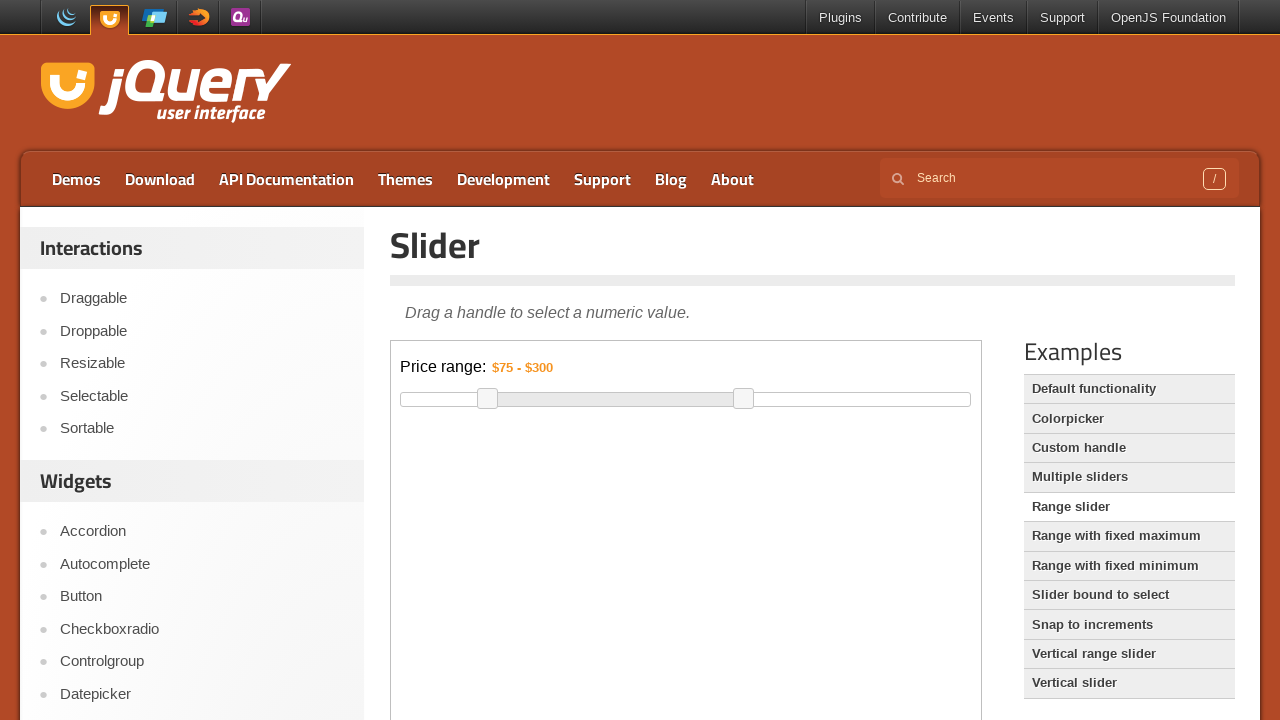

Slider handles are now visible
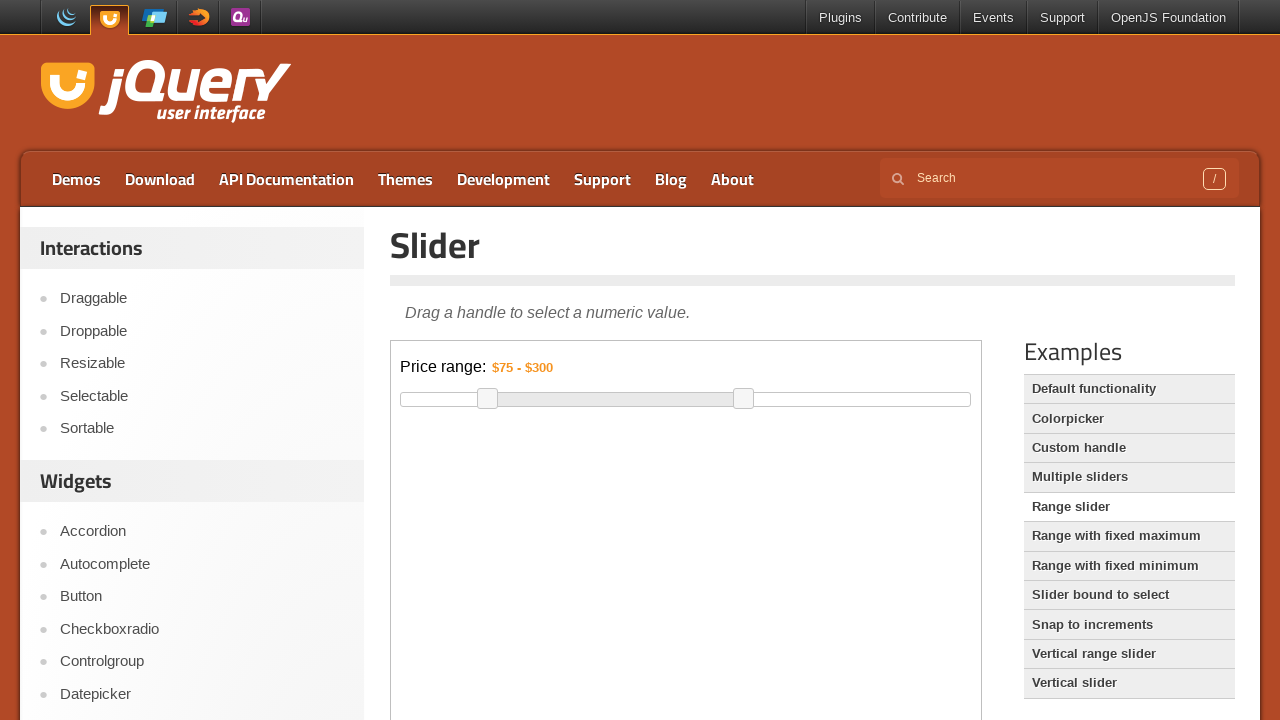

Retrieved left slider handle
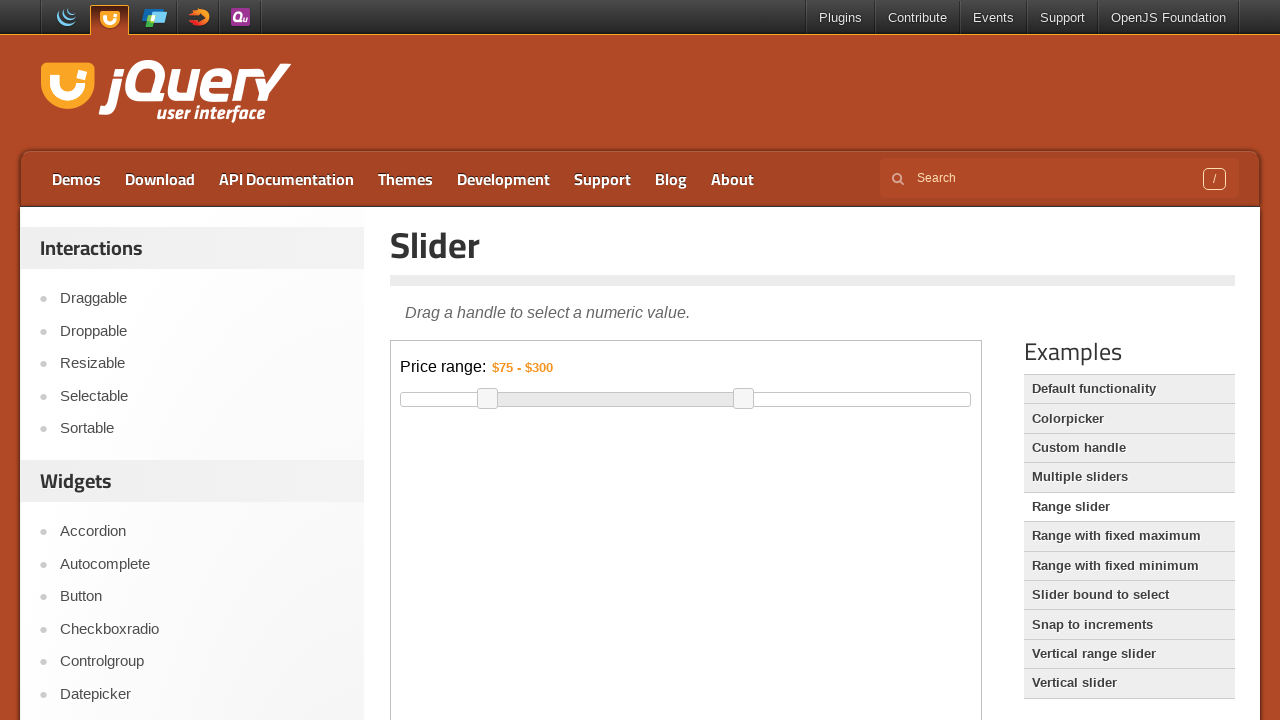

Got bounding box for left slider handle
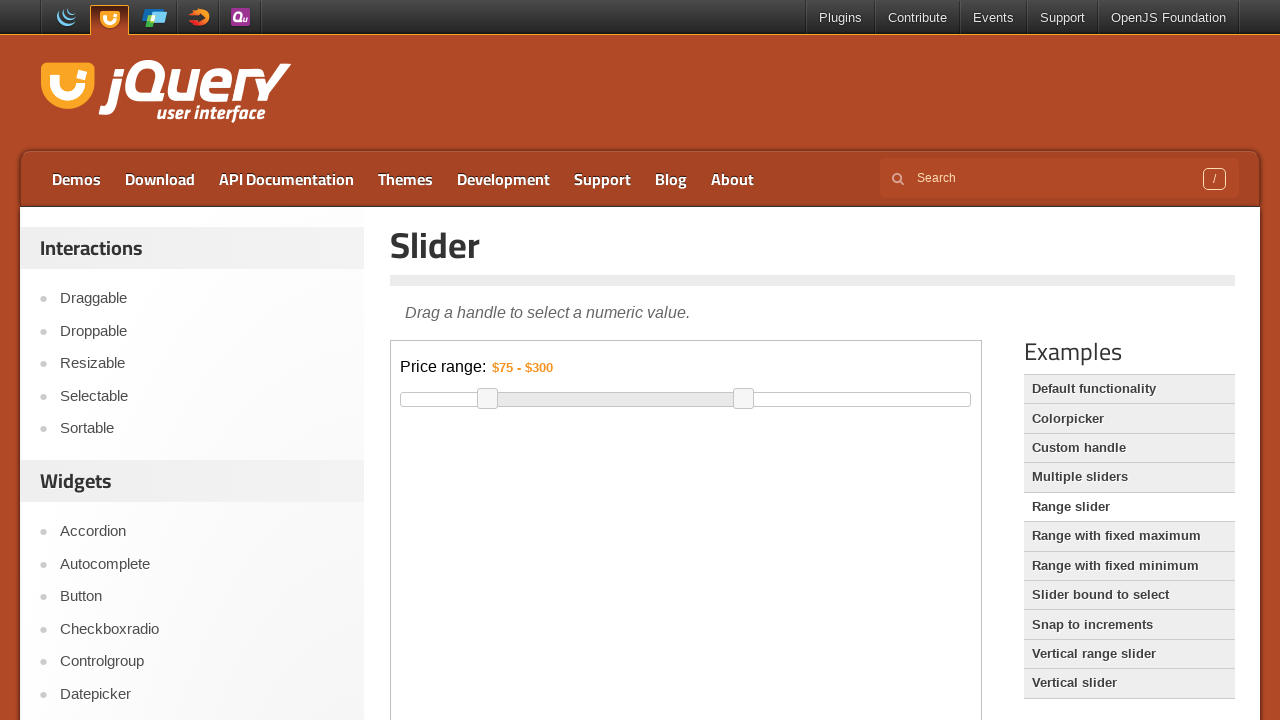

Moved mouse to center of left slider handle at (487, 399)
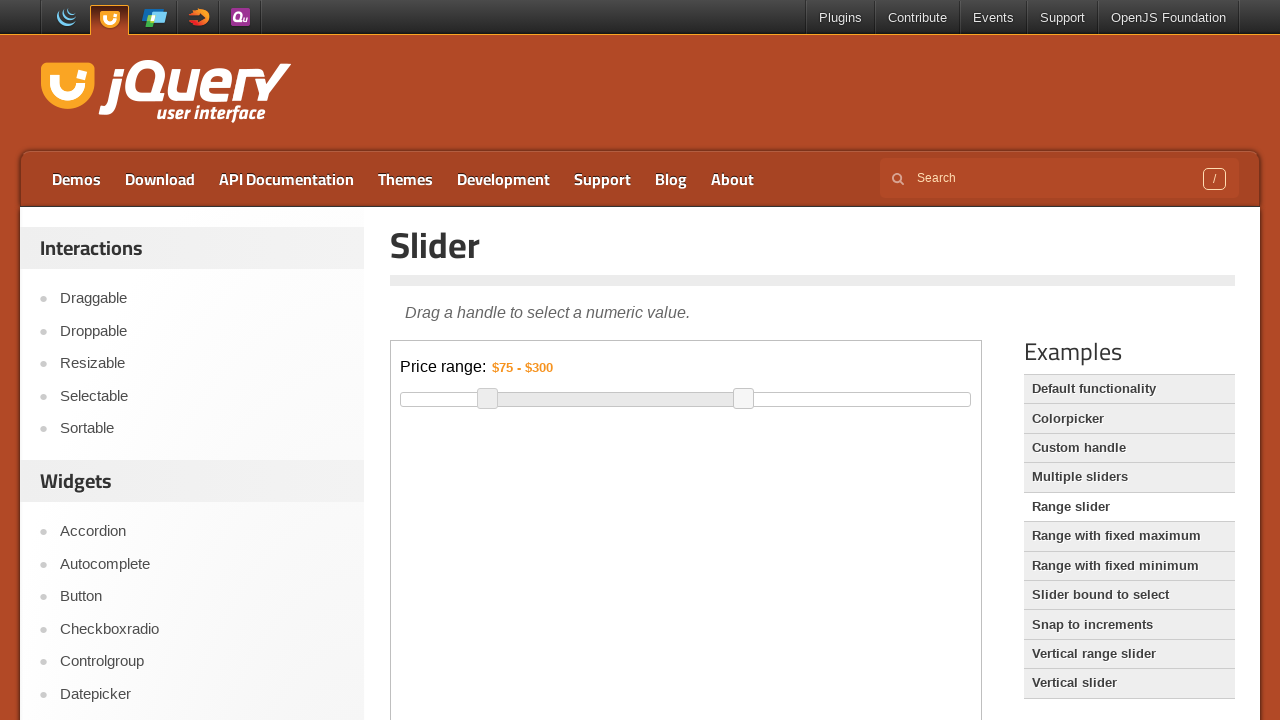

Pressed mouse button on left slider handle at (487, 399)
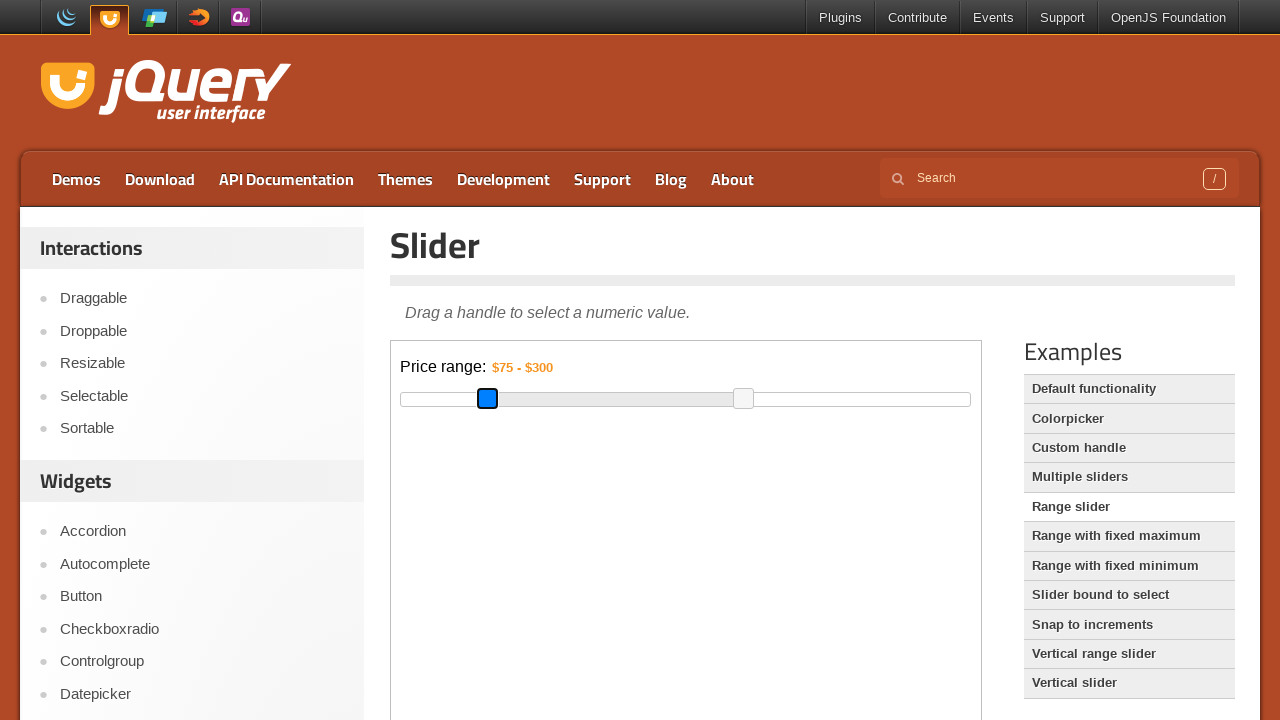

Dragged left slider handle 100 pixels to the right at (577, 399)
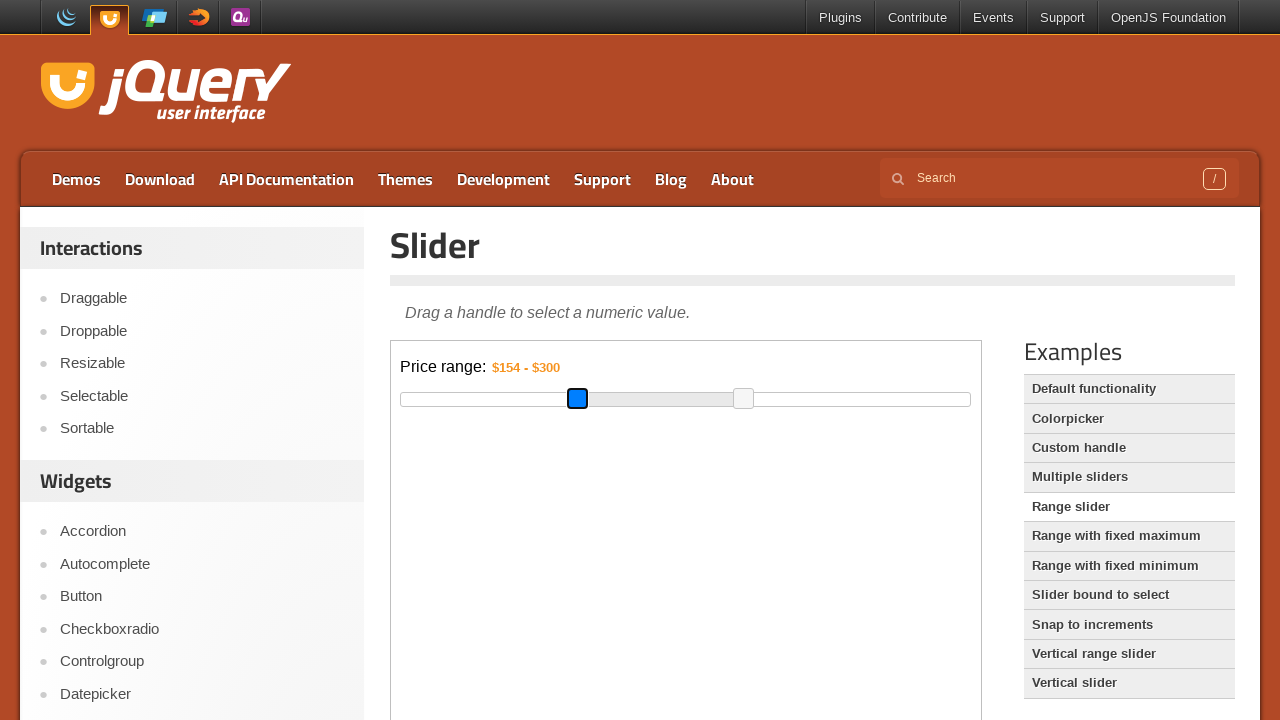

Released mouse button on left slider handle at (577, 399)
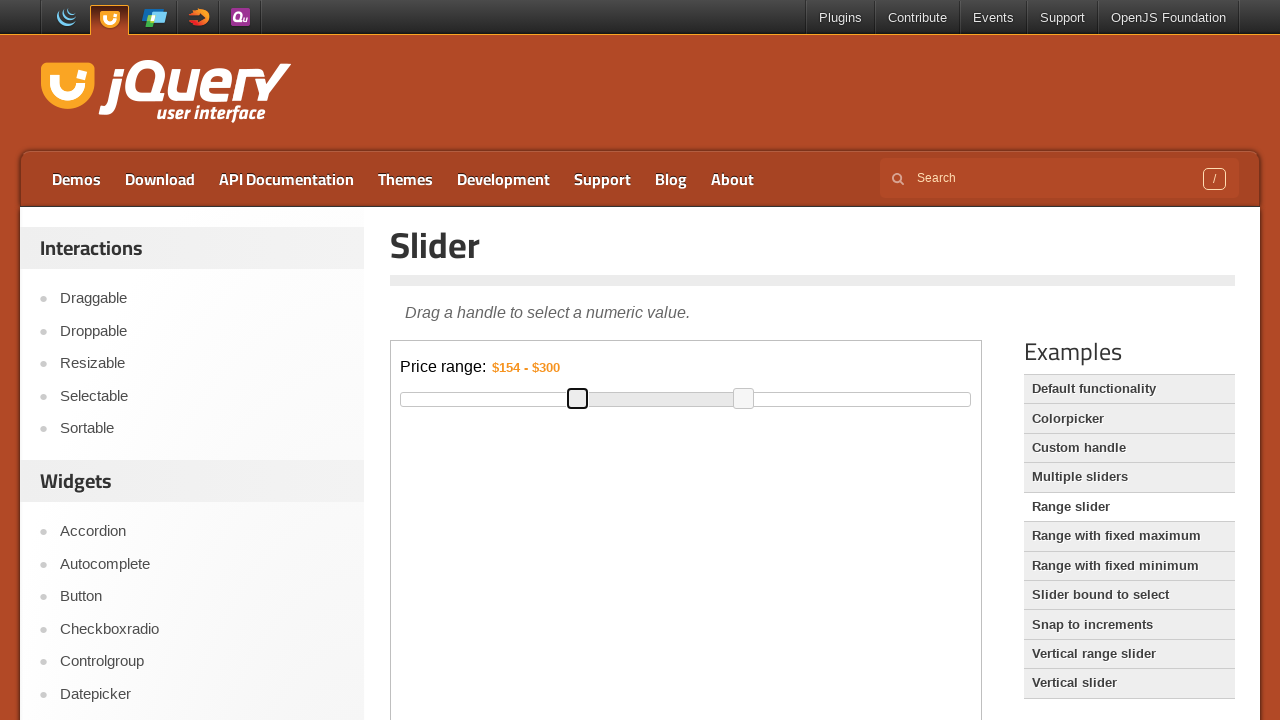

Retrieved right slider handle
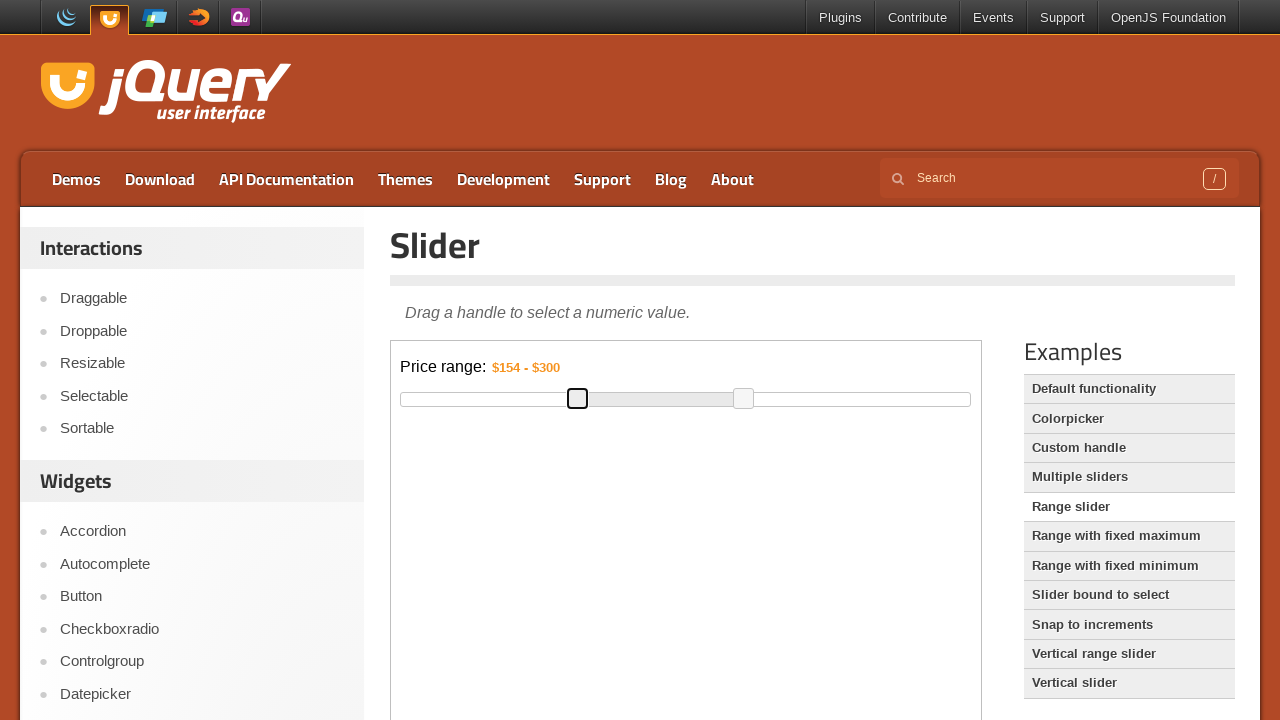

Got bounding box for right slider handle
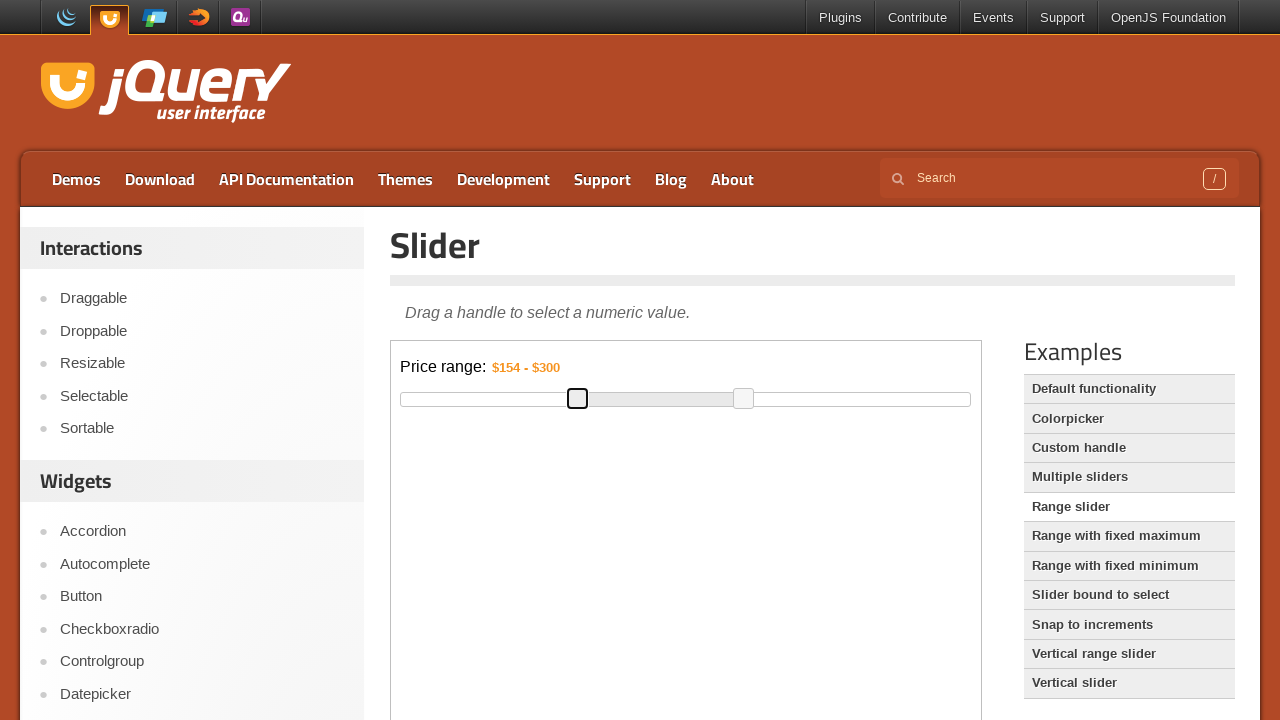

Moved mouse to center of right slider handle at (744, 399)
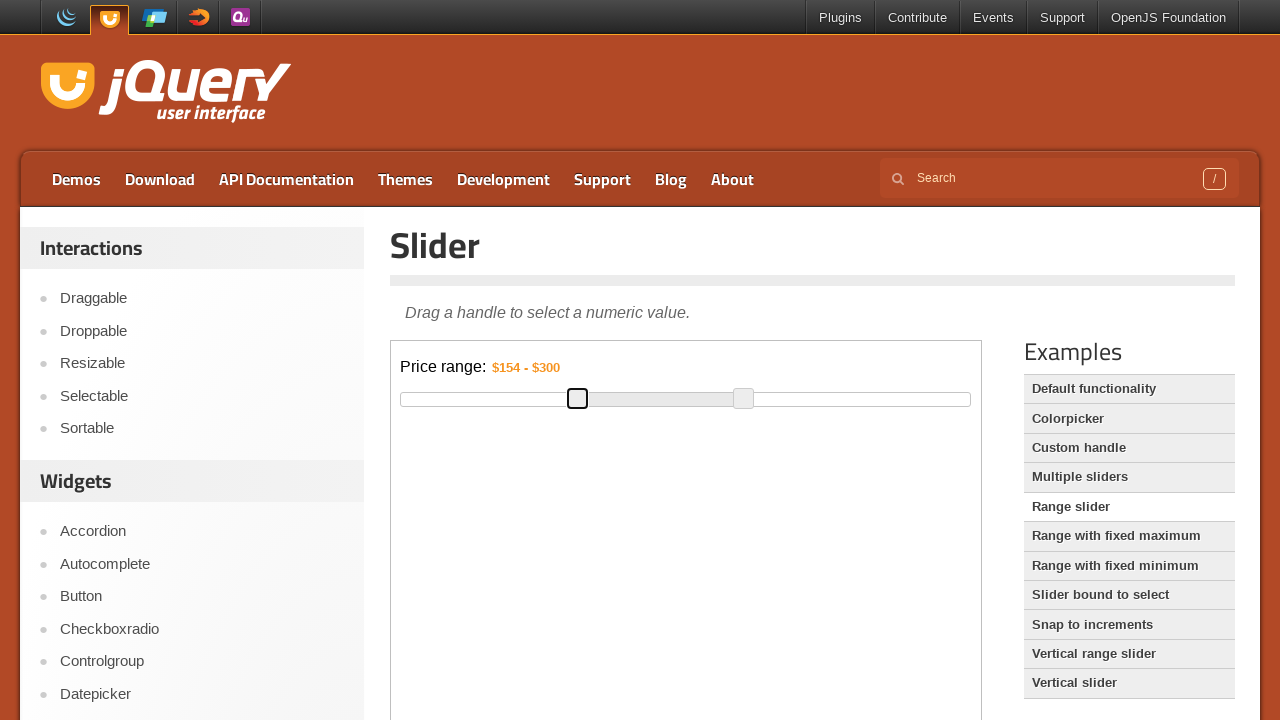

Pressed mouse button on right slider handle at (744, 399)
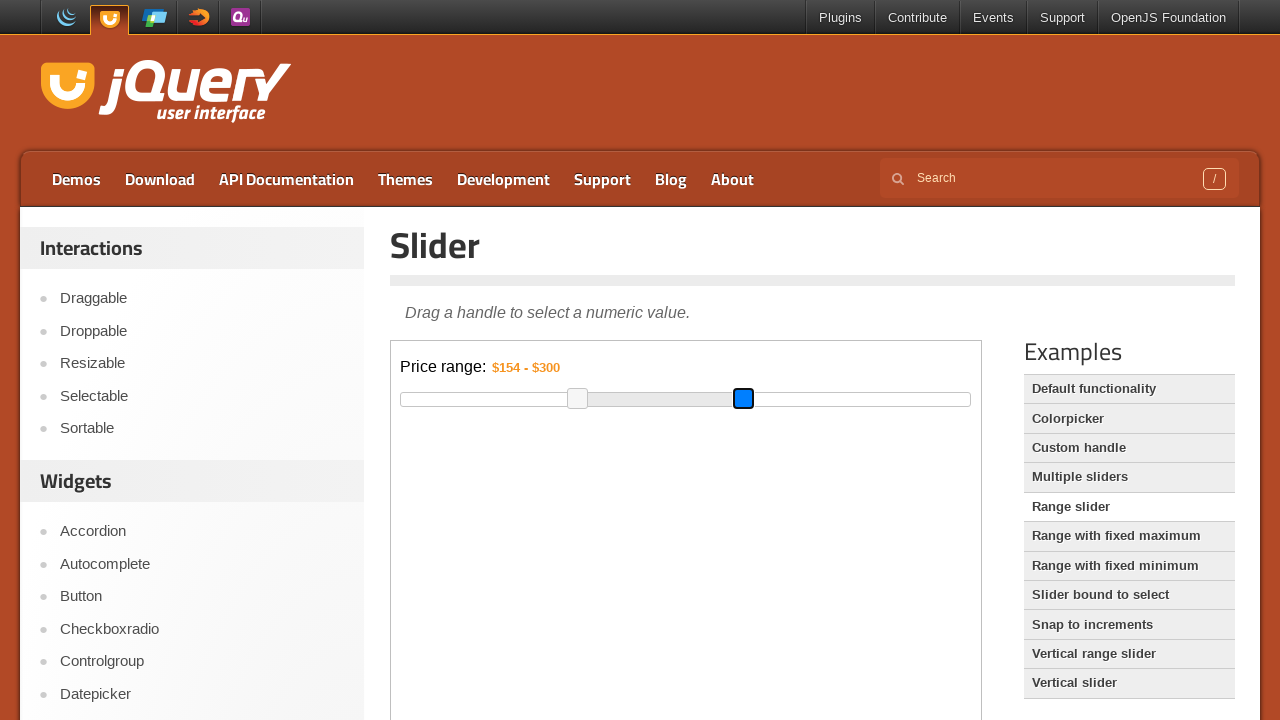

Dragged right slider handle 20 pixels to the left at (713, 399)
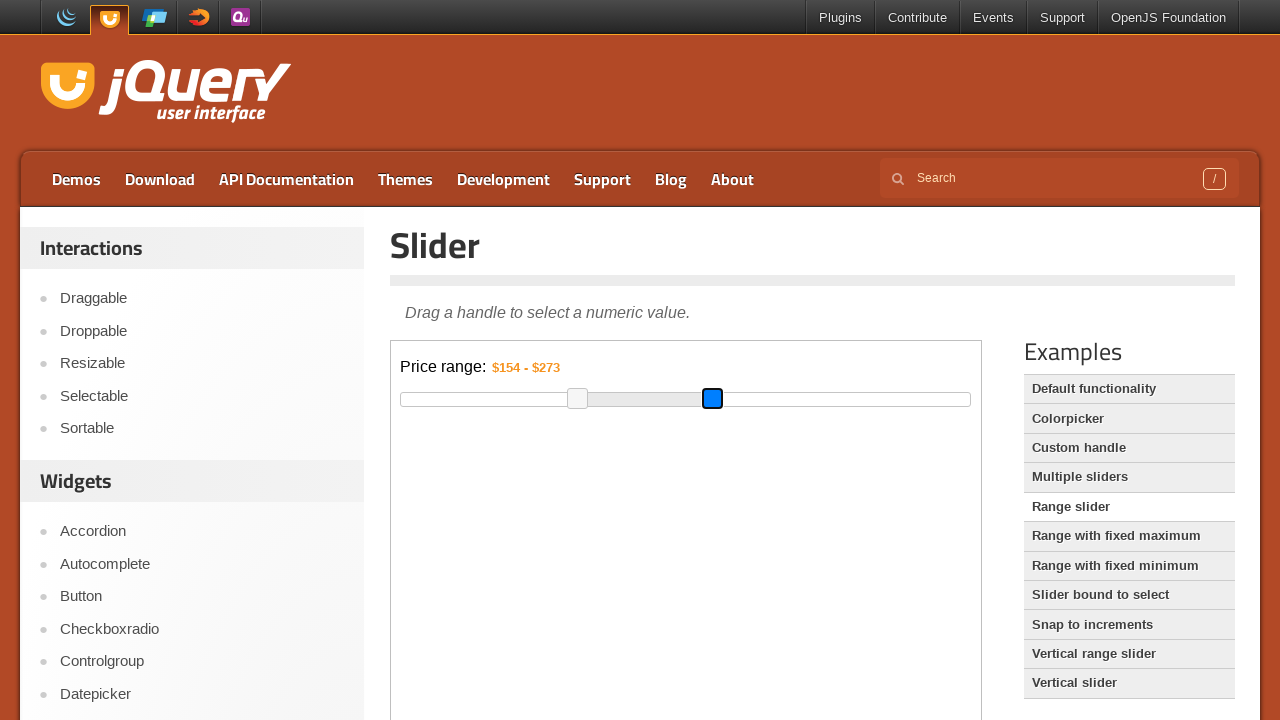

Released mouse button on right slider handle at (713, 399)
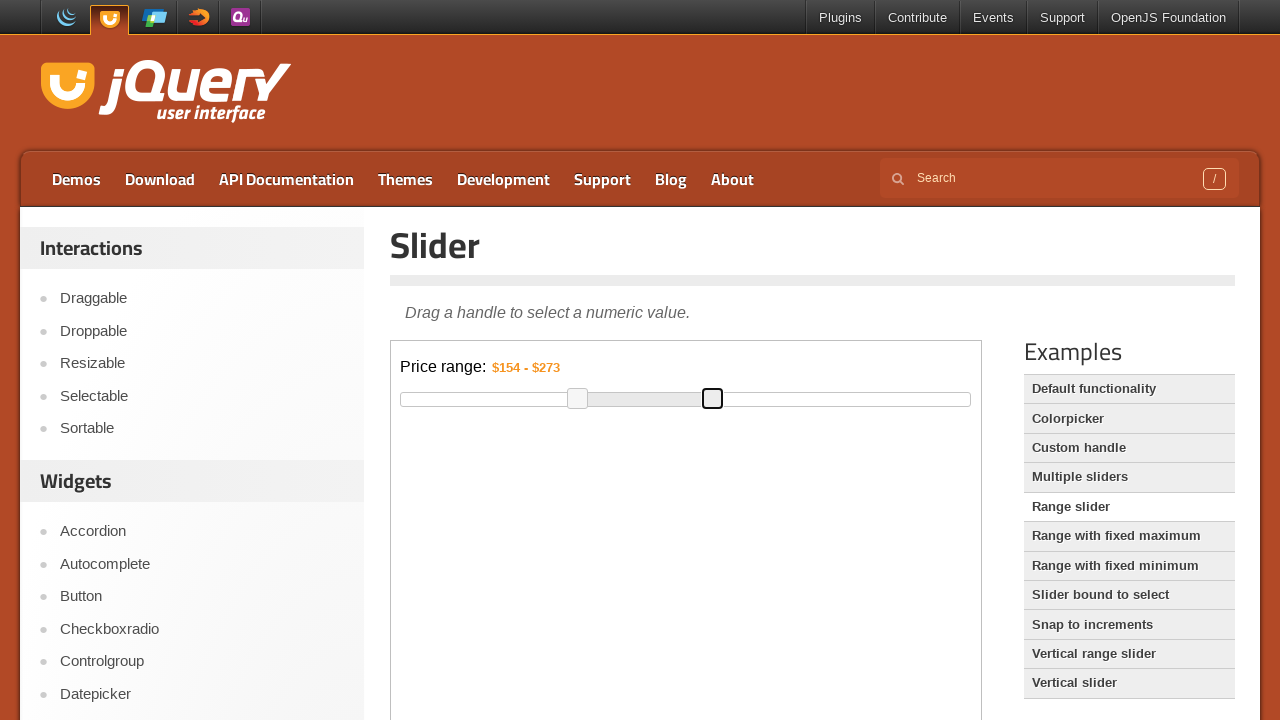

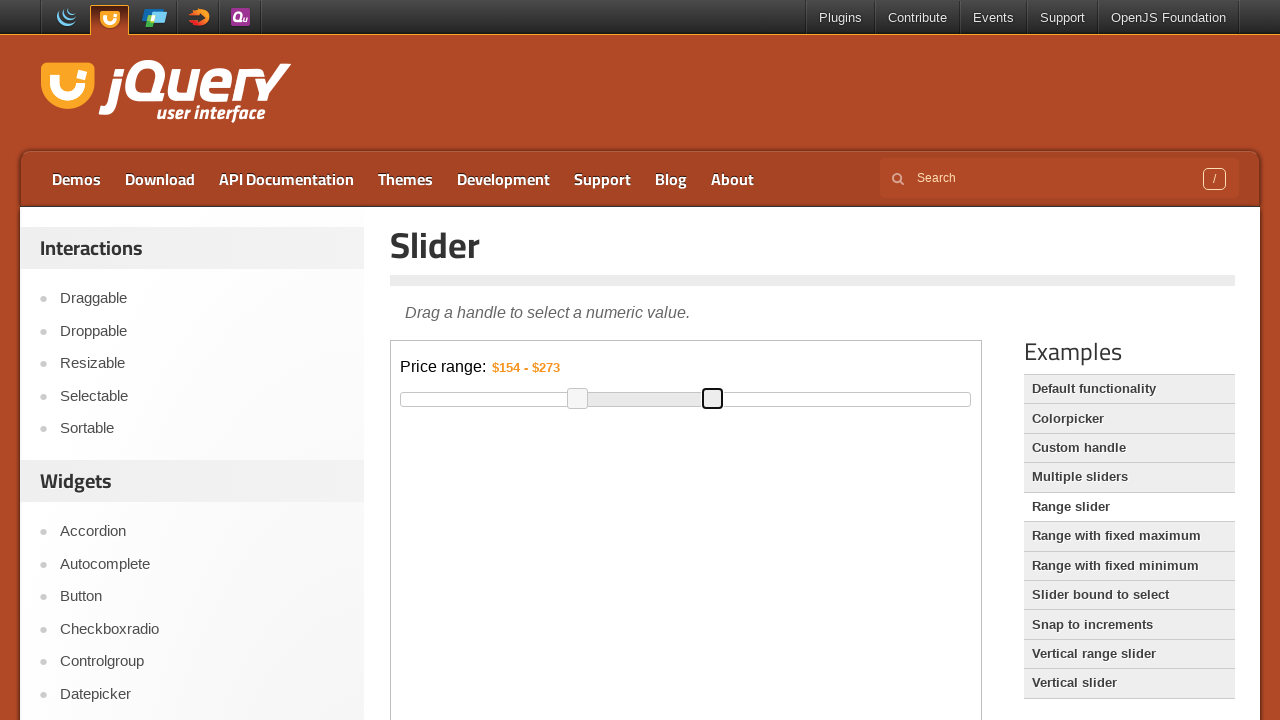